Tests checkbox, dropdown, and text input interaction by clicking a checkbox, selecting the corresponding option from a dropdown, entering it in a text field, and triggering an alert.

Starting URL: http://qaclickacademy.com/practice.php

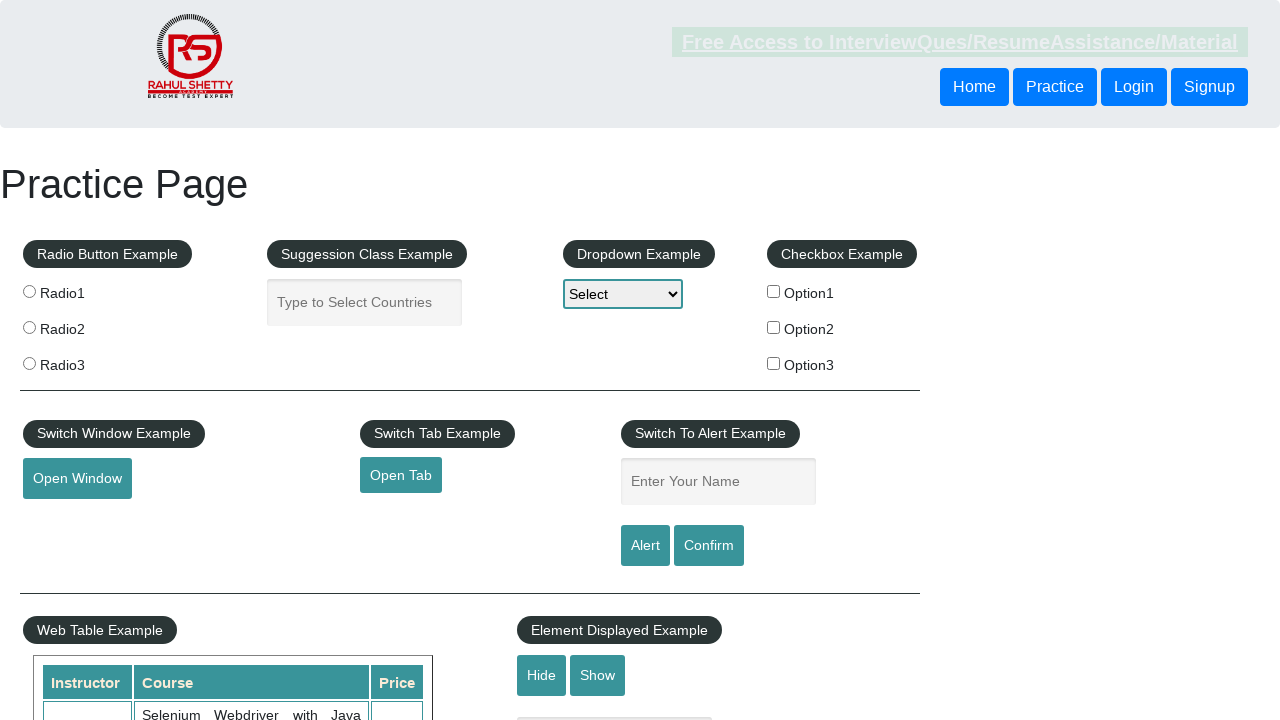

Clicked the second checkbox (Option2) at (774, 327) on xpath=//*[@id='checkbox-example']/fieldset/label[2]/input
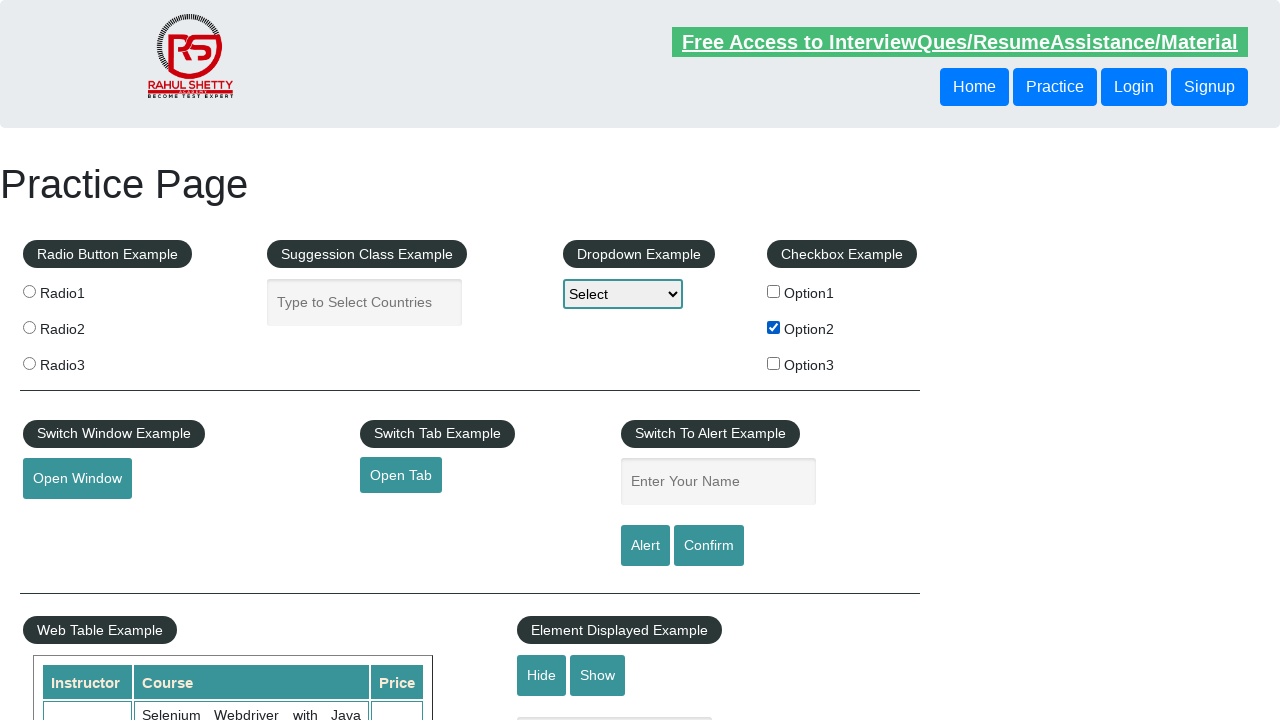

Retrieved checkbox label text: 'Option2'
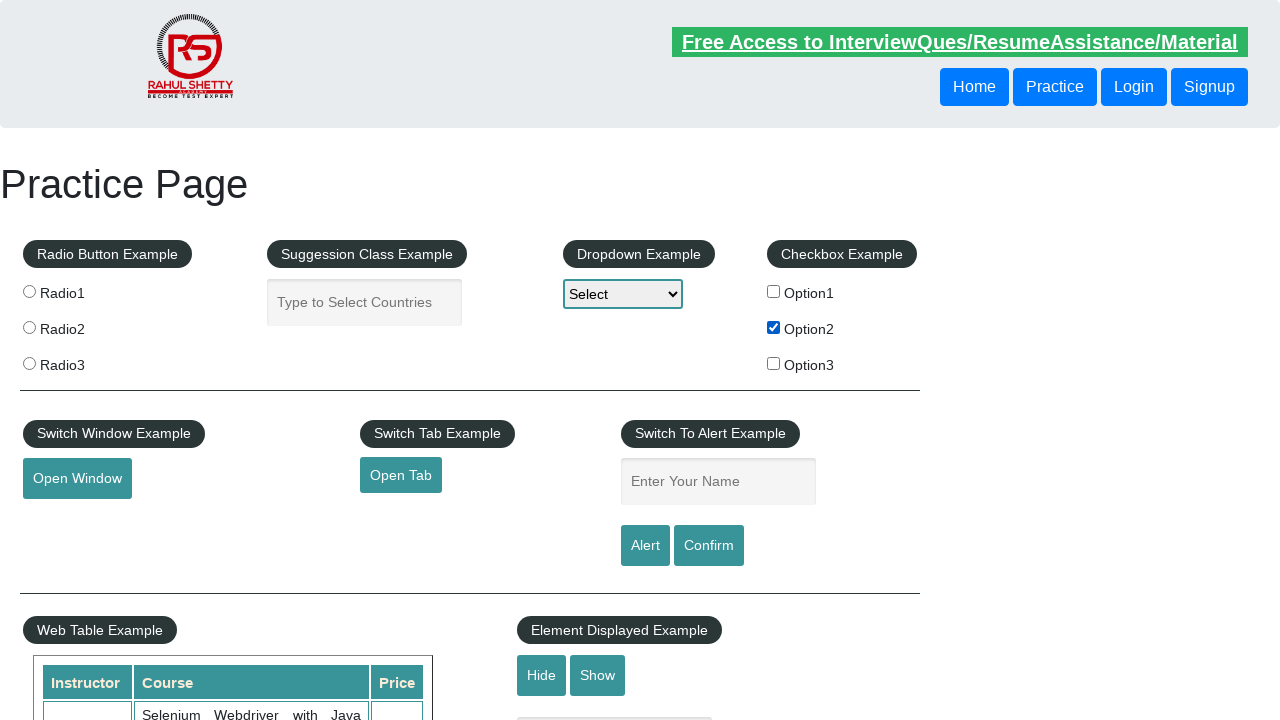

Selected 'Option2' from dropdown on #dropdown-class-example
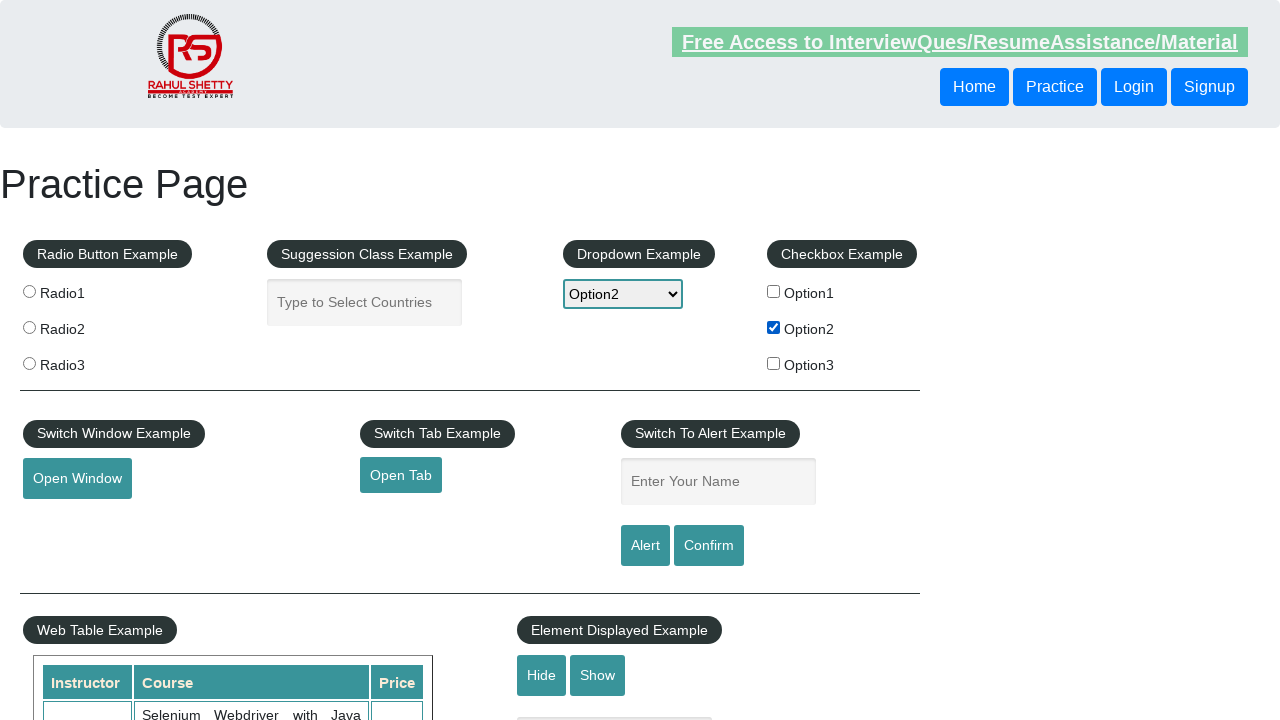

Entered 'Option2' in name input field on input[name='enter-name']
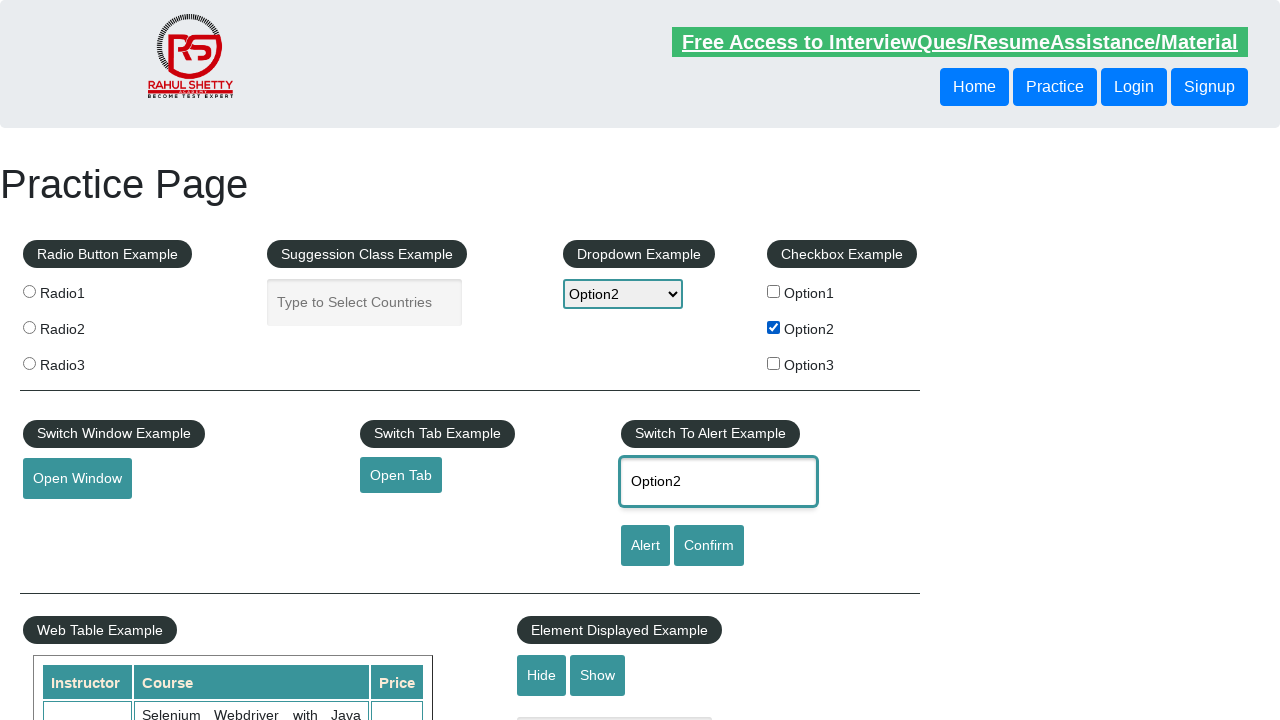

Clicked the alert button at (645, 546) on #alertbtn
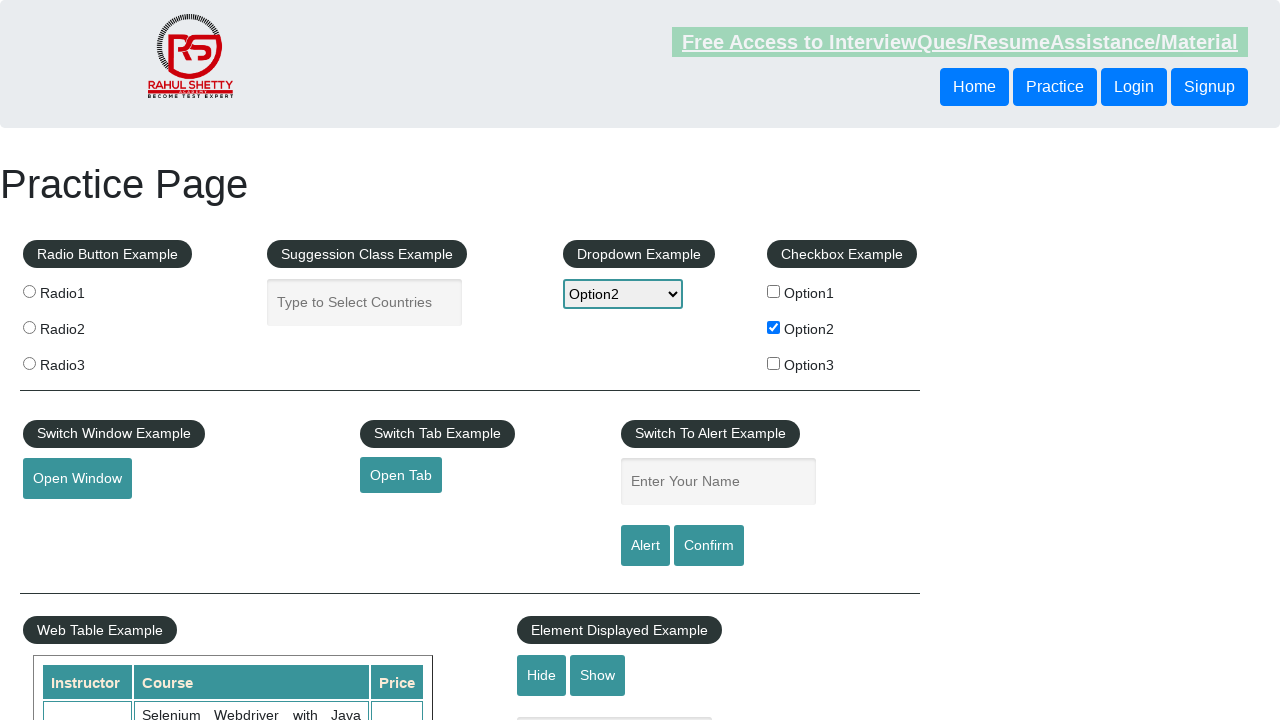

Alert dialog accepted
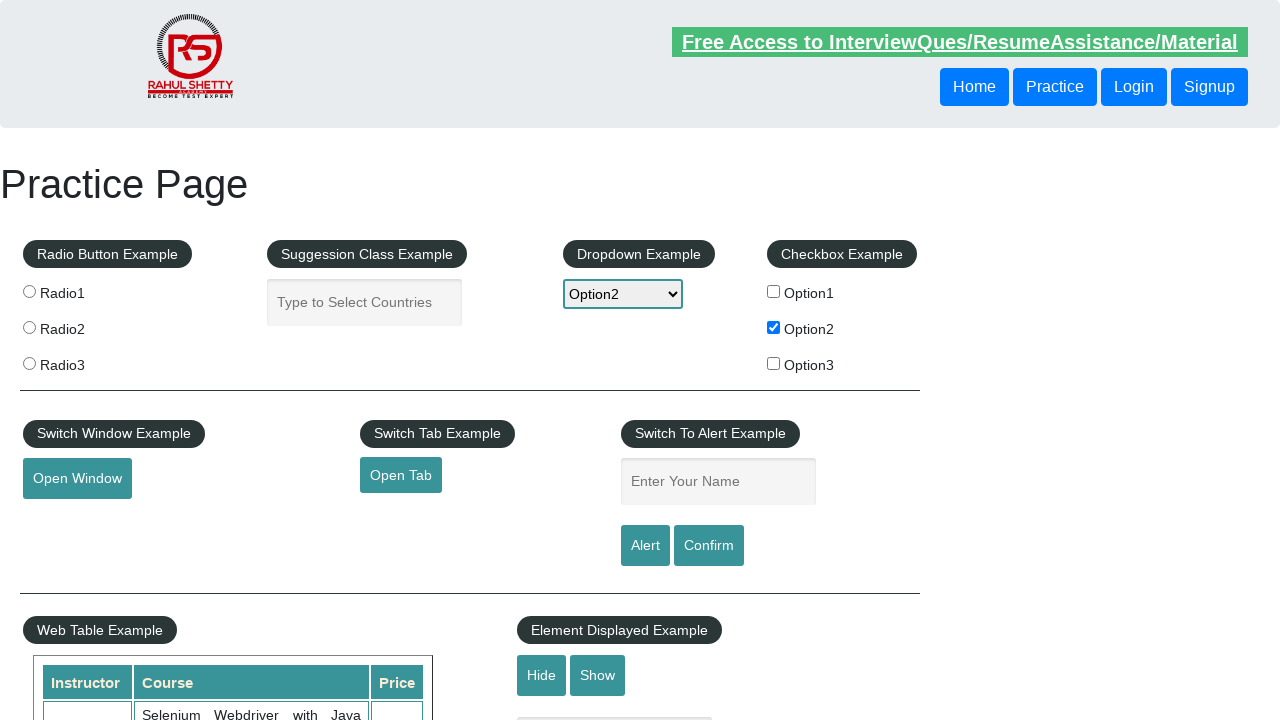

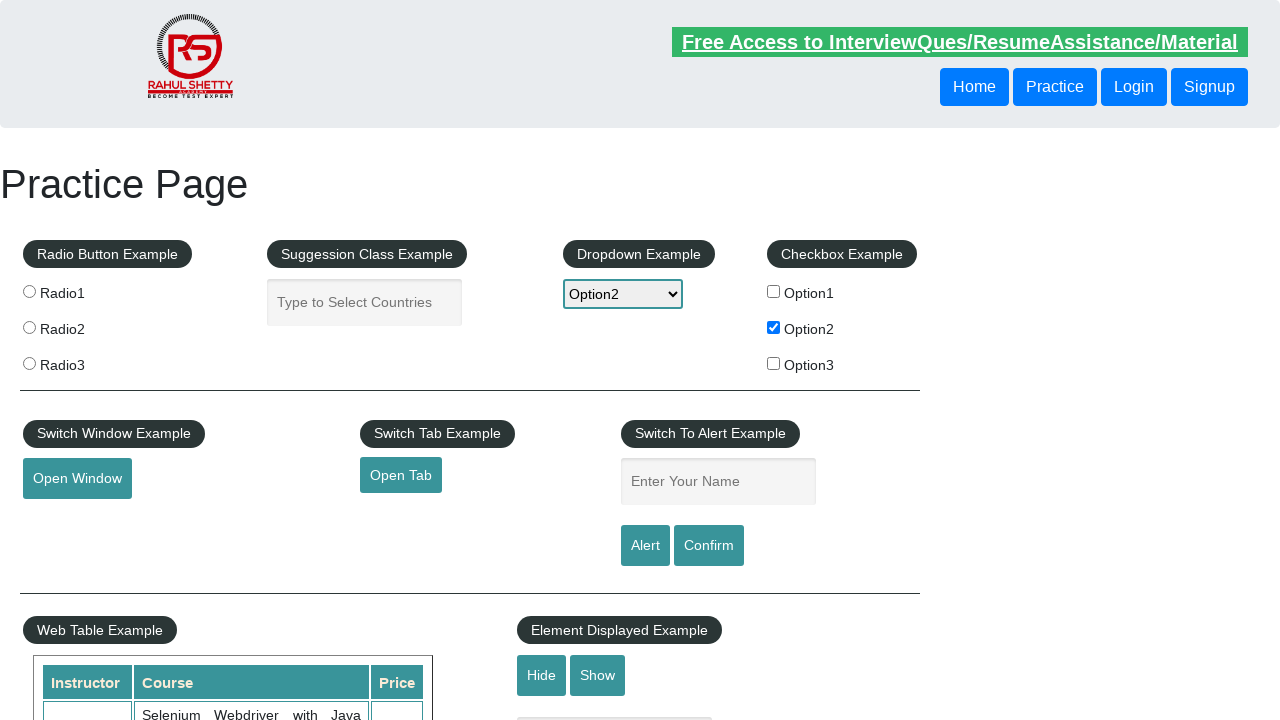